Tests JavaScript confirmation alert handling by clicking a button to trigger the alert, accepting it, and verifying the result message is displayed on the page.

Starting URL: http://the-internet.herokuapp.com/javascript_alerts

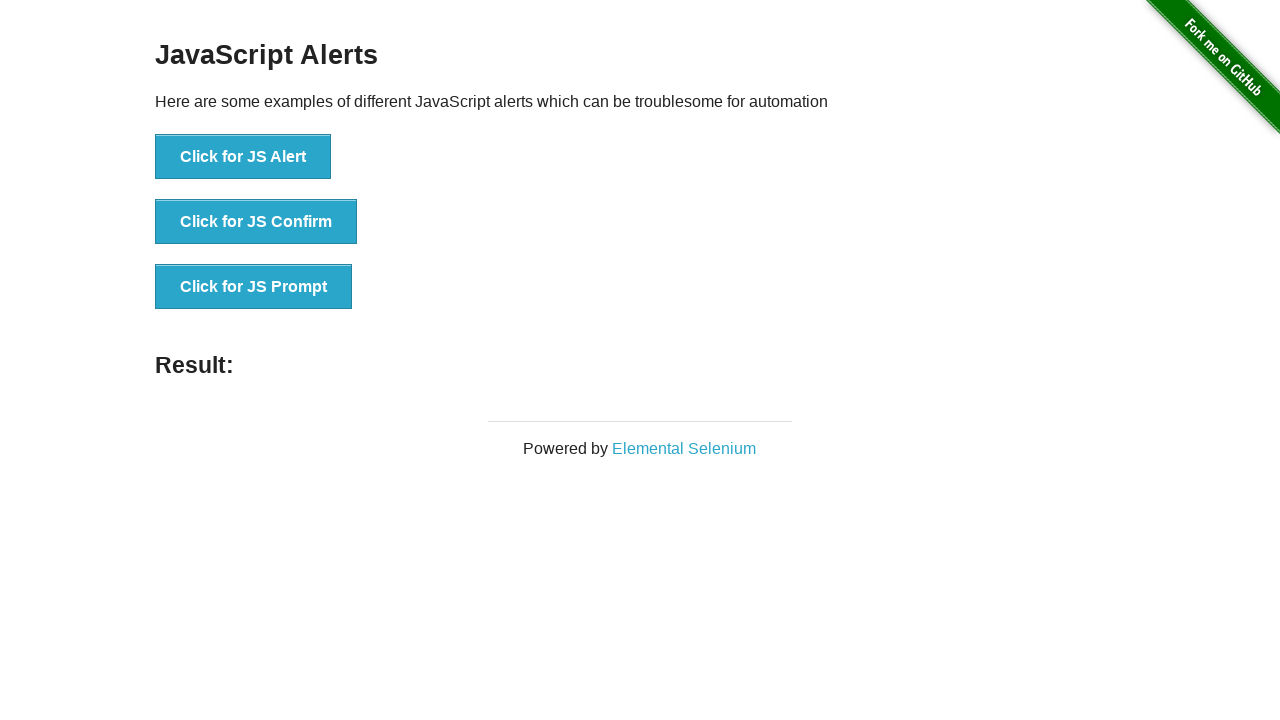

Clicked the confirmation alert button at (256, 222) on ul > li:nth-child(2) > button
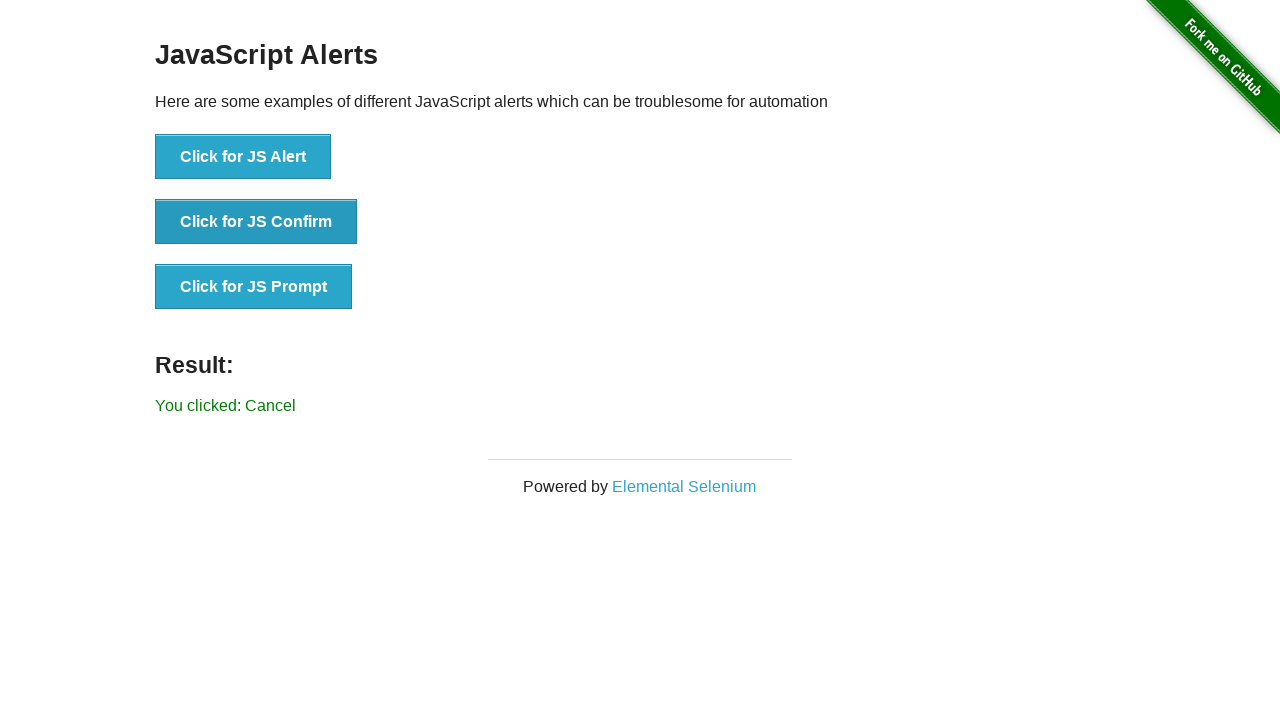

Set up dialog handler to accept confirmation
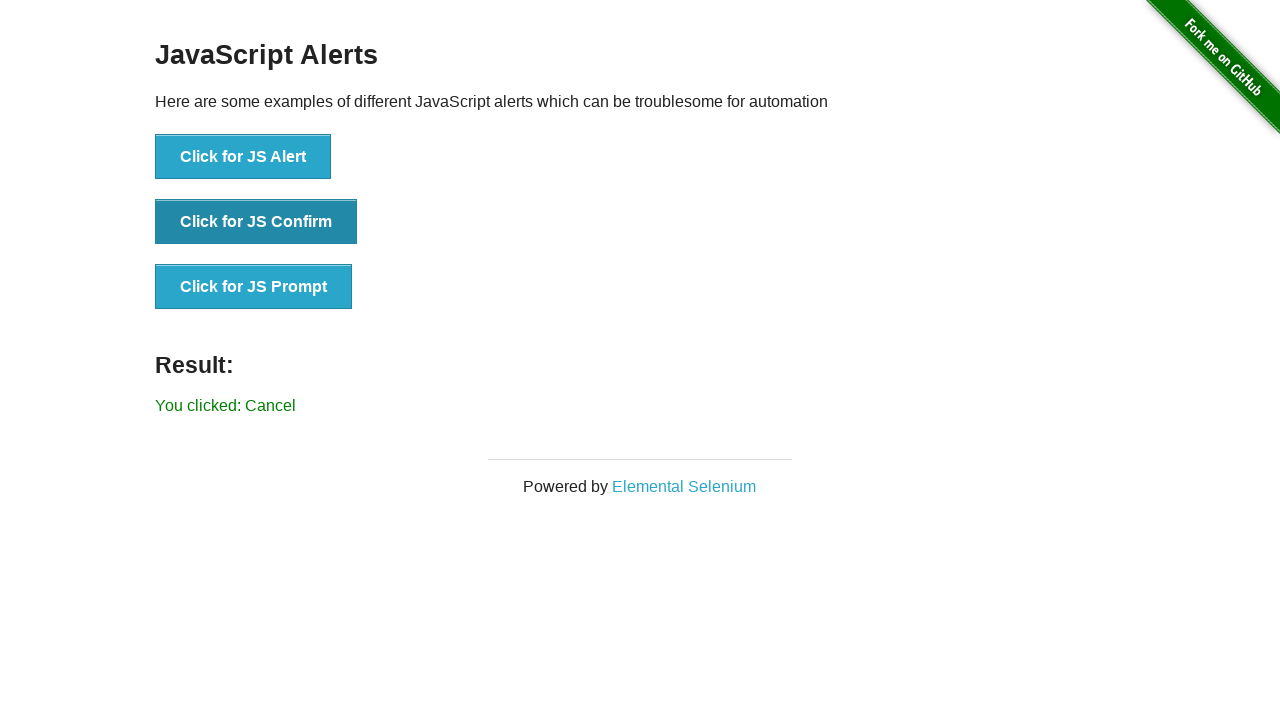

Clicked the confirmation alert button again to trigger dialog at (256, 222) on ul > li:nth-child(2) > button
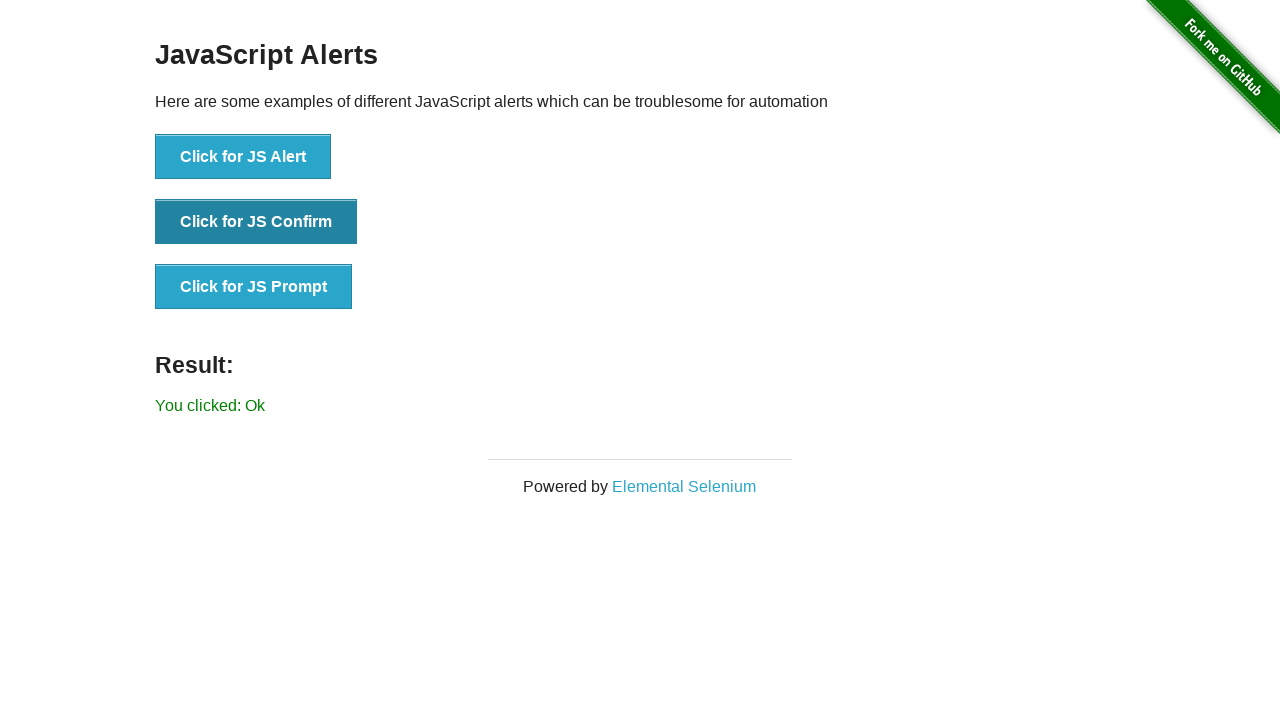

Result message element loaded
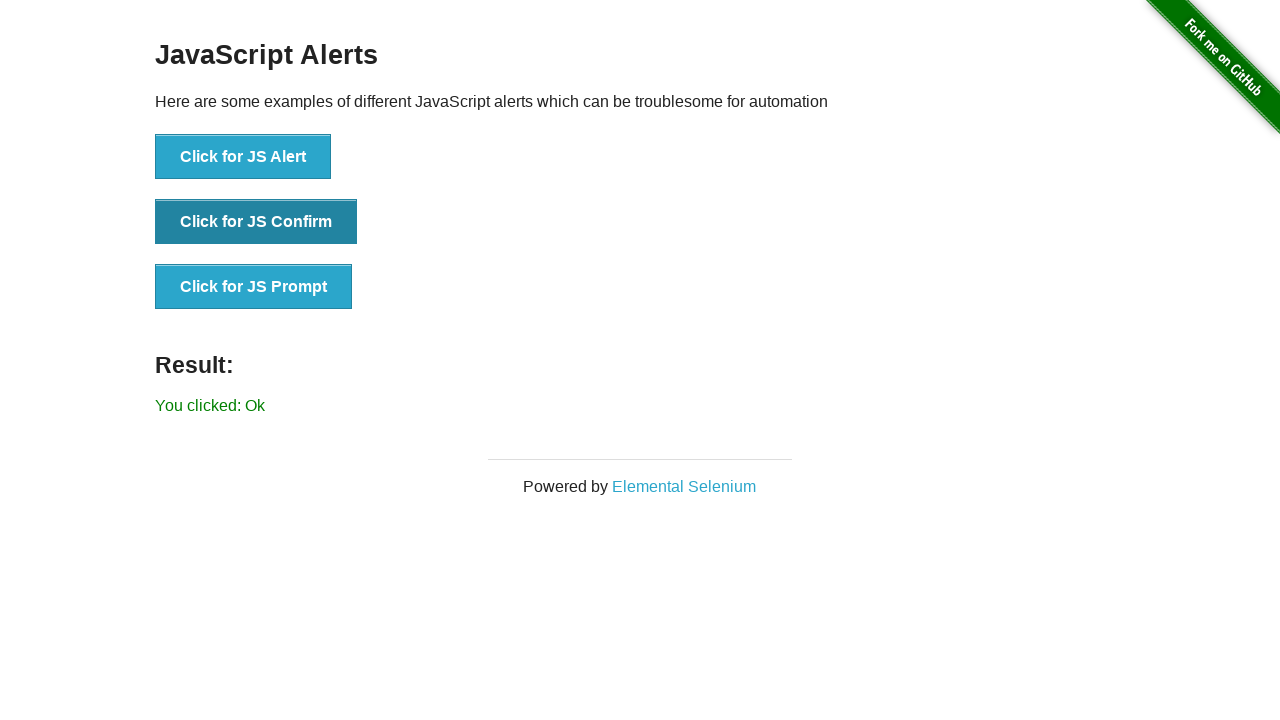

Retrieved result text: 'You clicked: Ok'
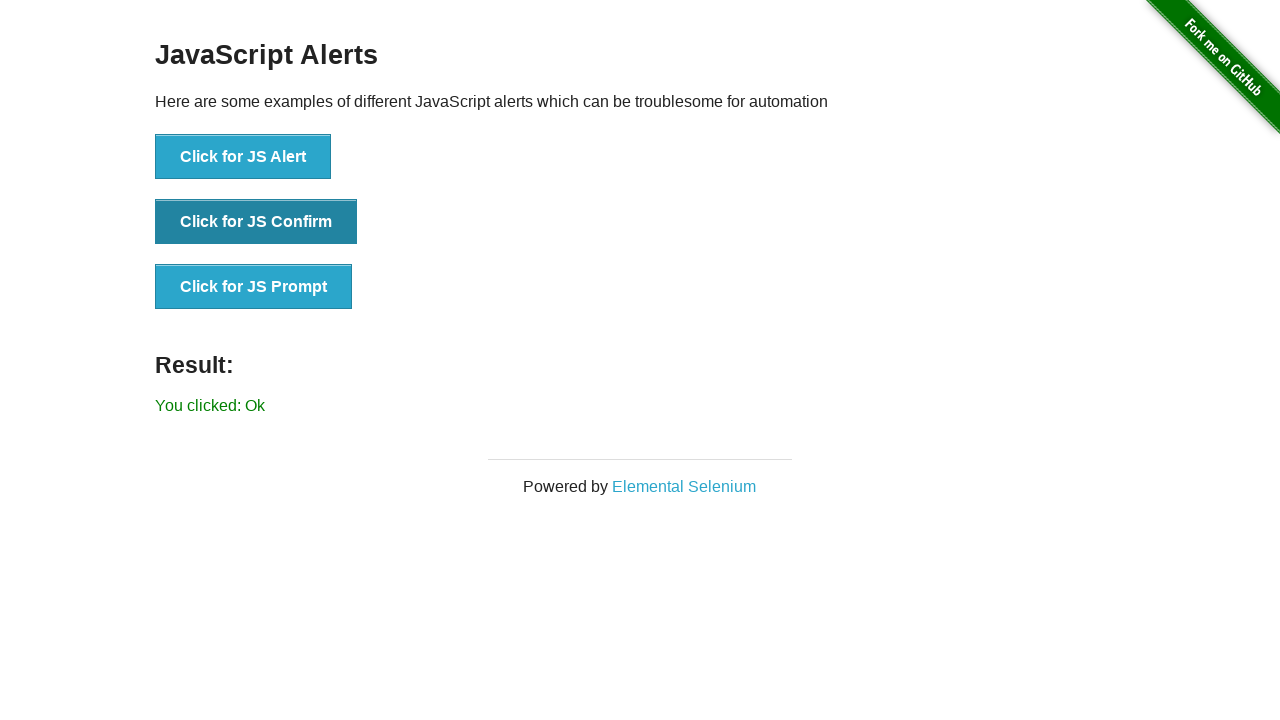

Verified result message displays 'You clicked: Ok'
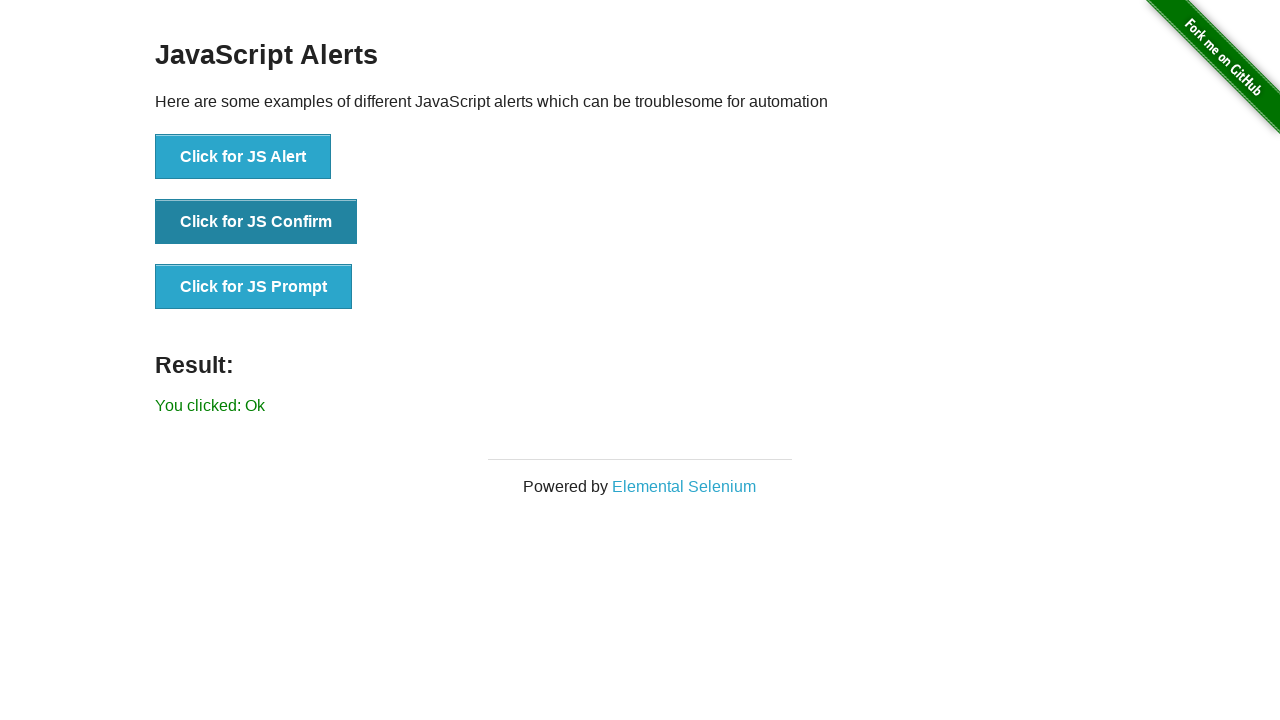

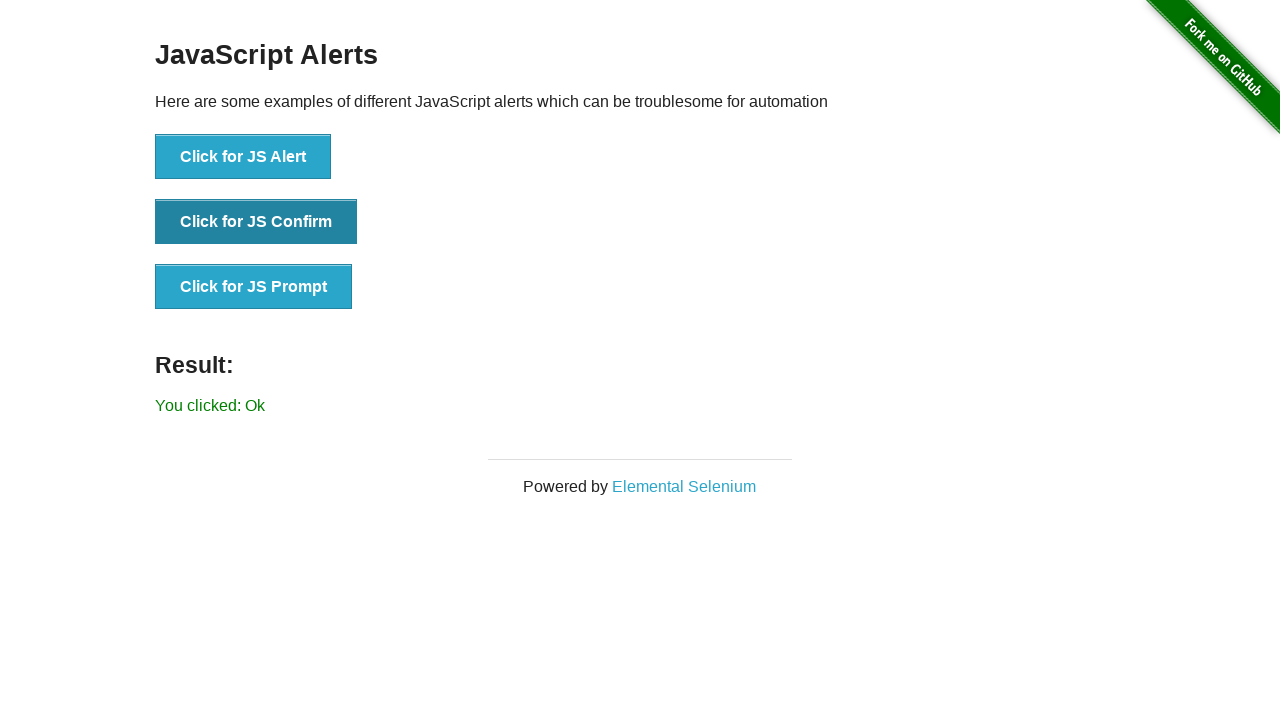